Tests radio button and checkbox selection using JavaScript click on Ubuntu registration page

Starting URL: https://login.ubuntu.com/

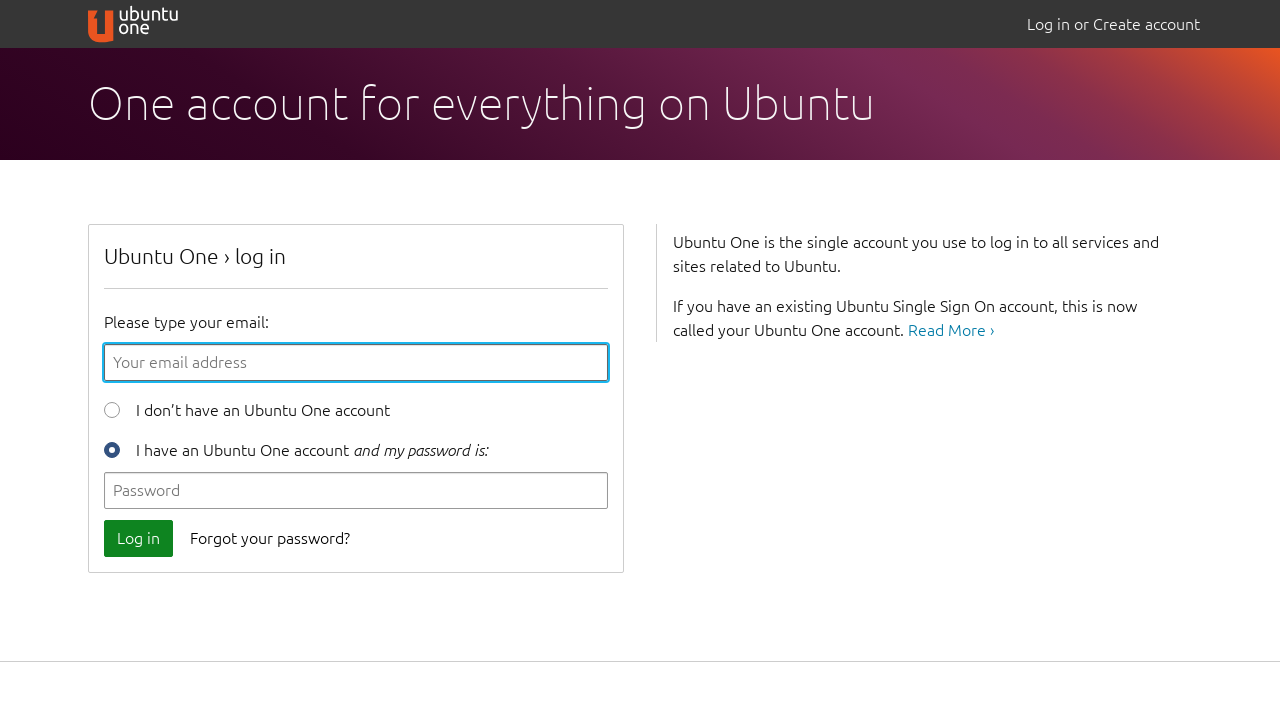

Waited for new user radio button to load on Ubuntu registration page
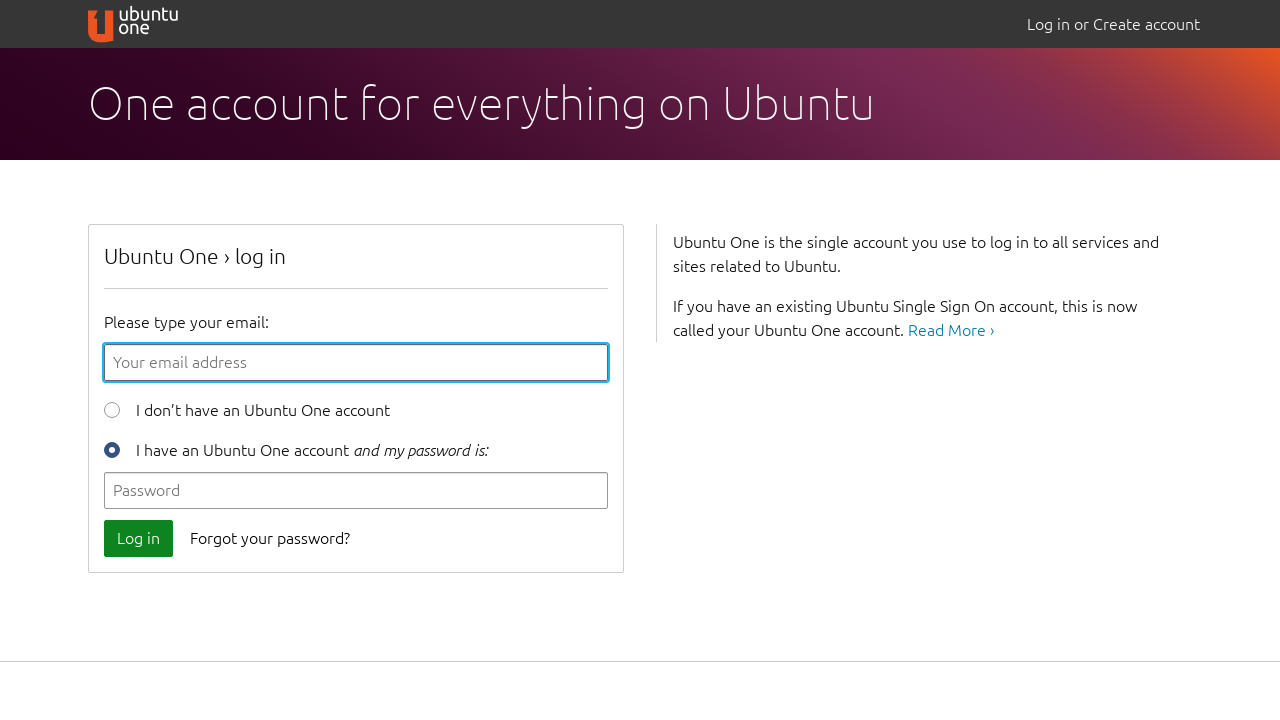

Clicked new user radio button using JavaScript
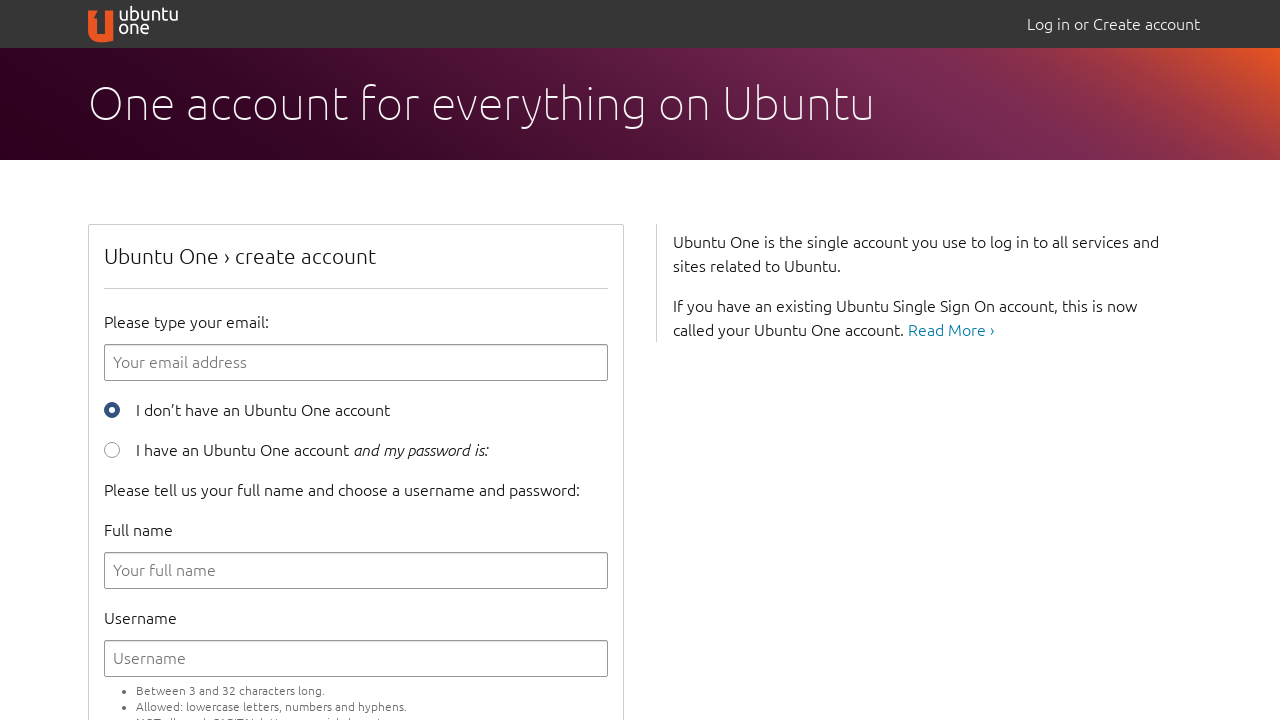

Verified new user radio button is selected
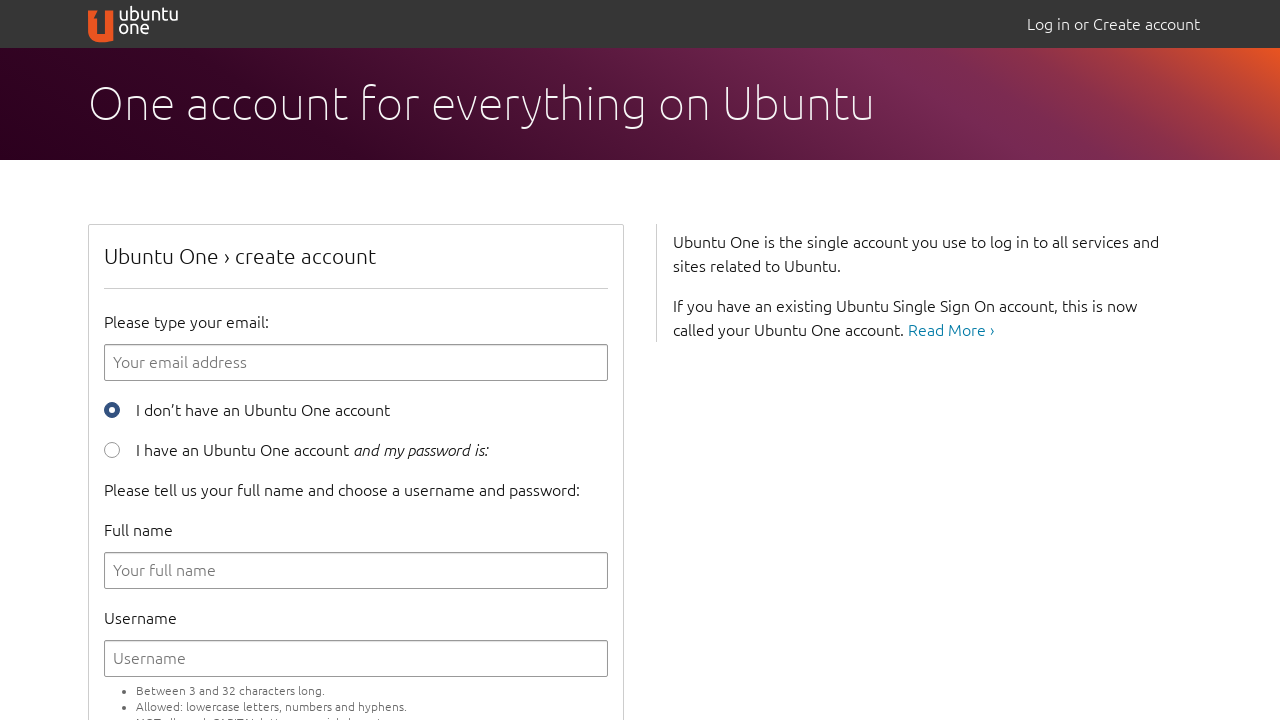

Clicked terms and conditions checkbox using JavaScript
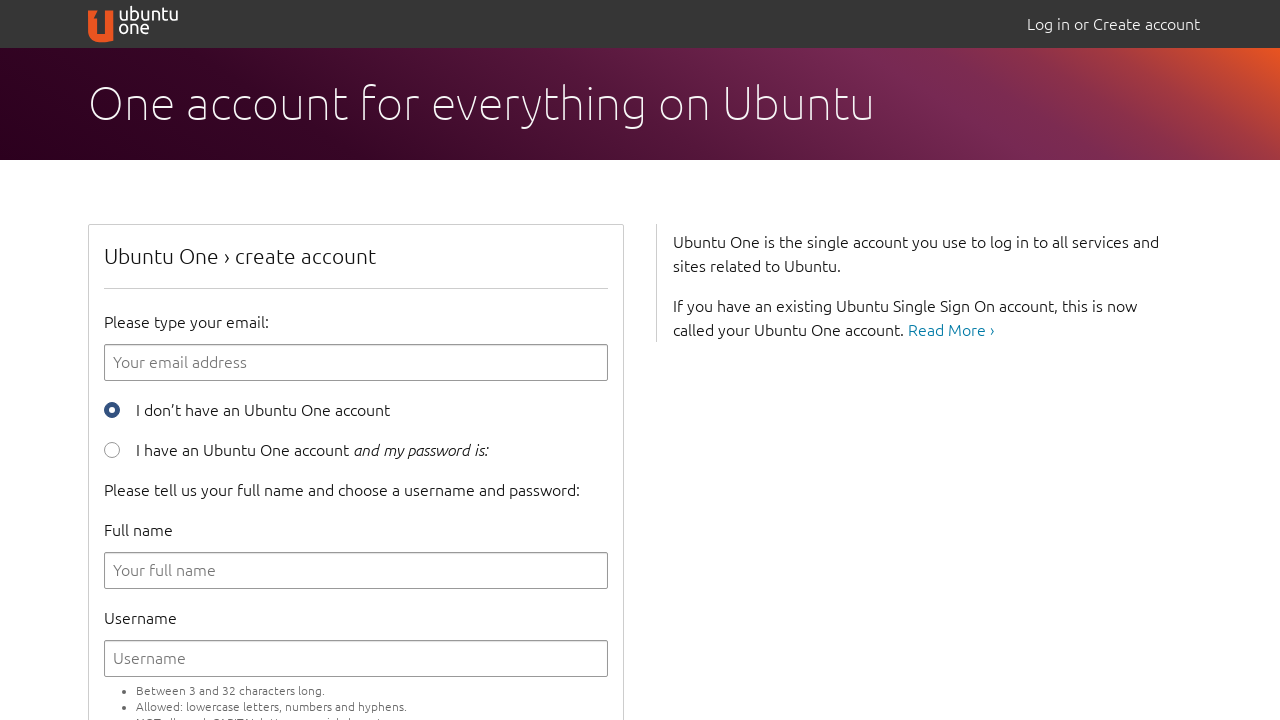

Verified new user radio button remains selected after checking terms checkbox
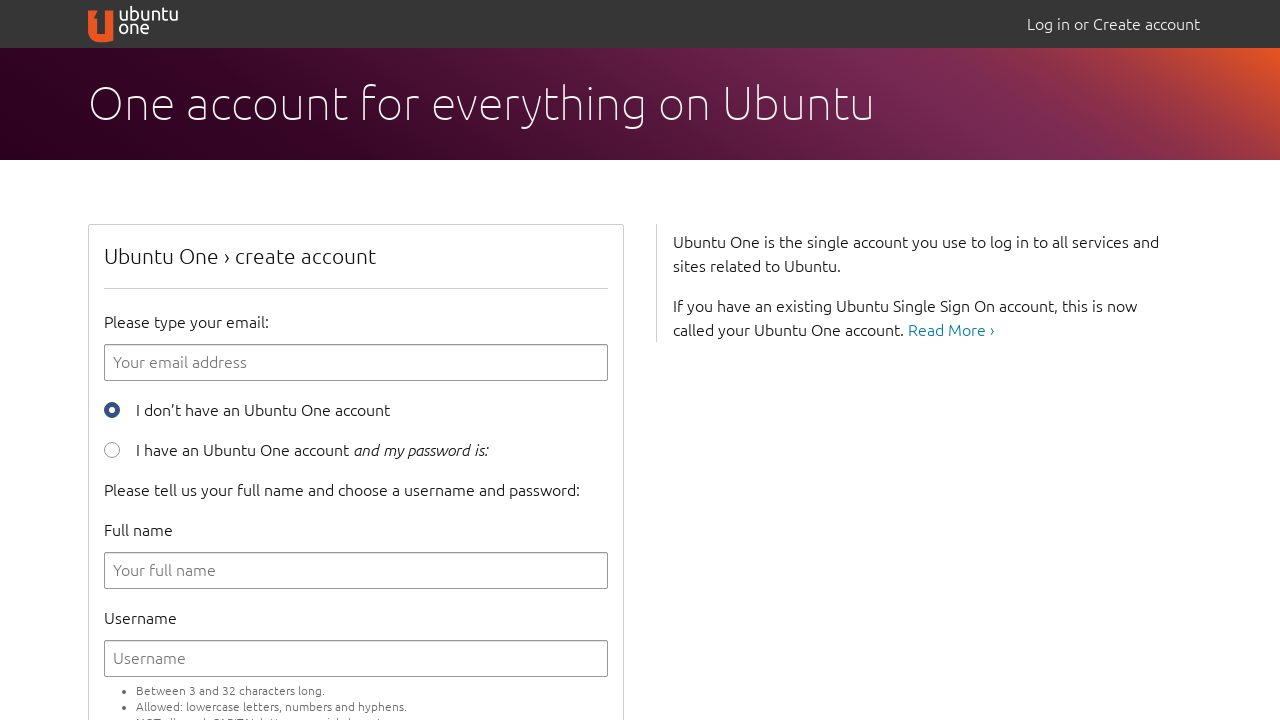

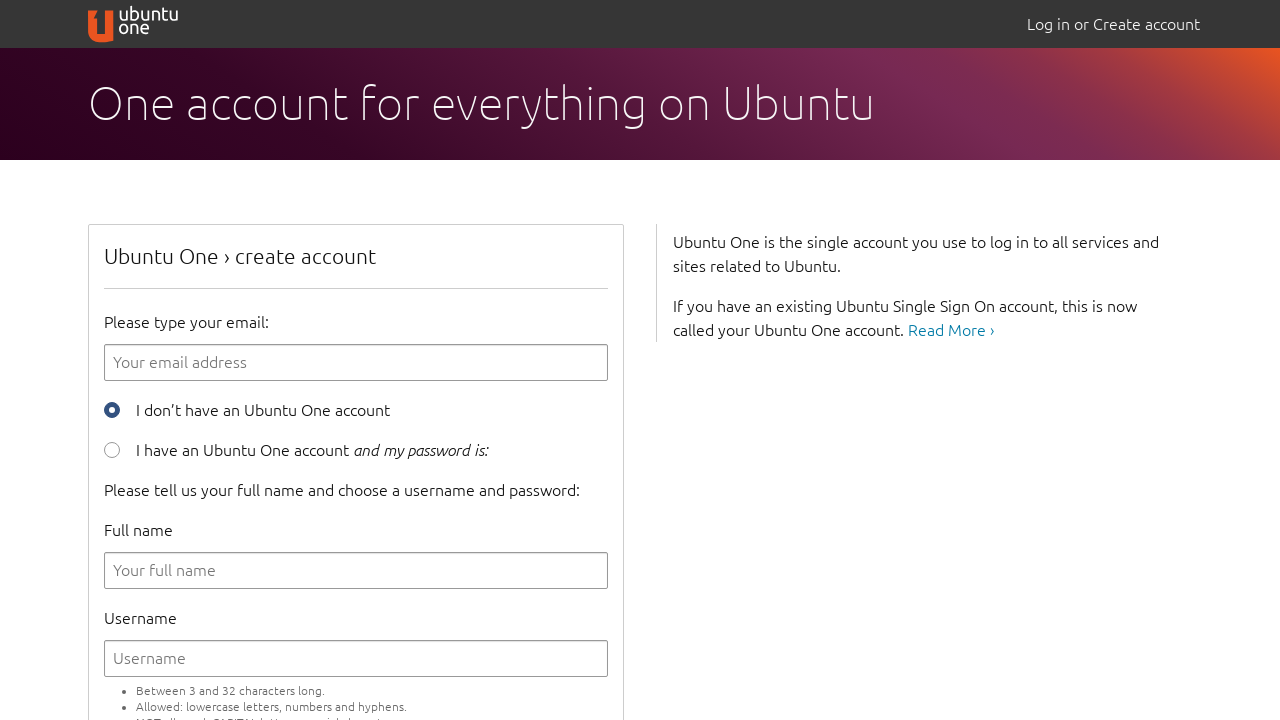